Tests Mozilla VPN page by navigating to the products page, clicking on the terms link in the footer, and verifying the terms page loads correctly

Starting URL: https://www.mozilla.org/en-US/products/vpn/?geo=us

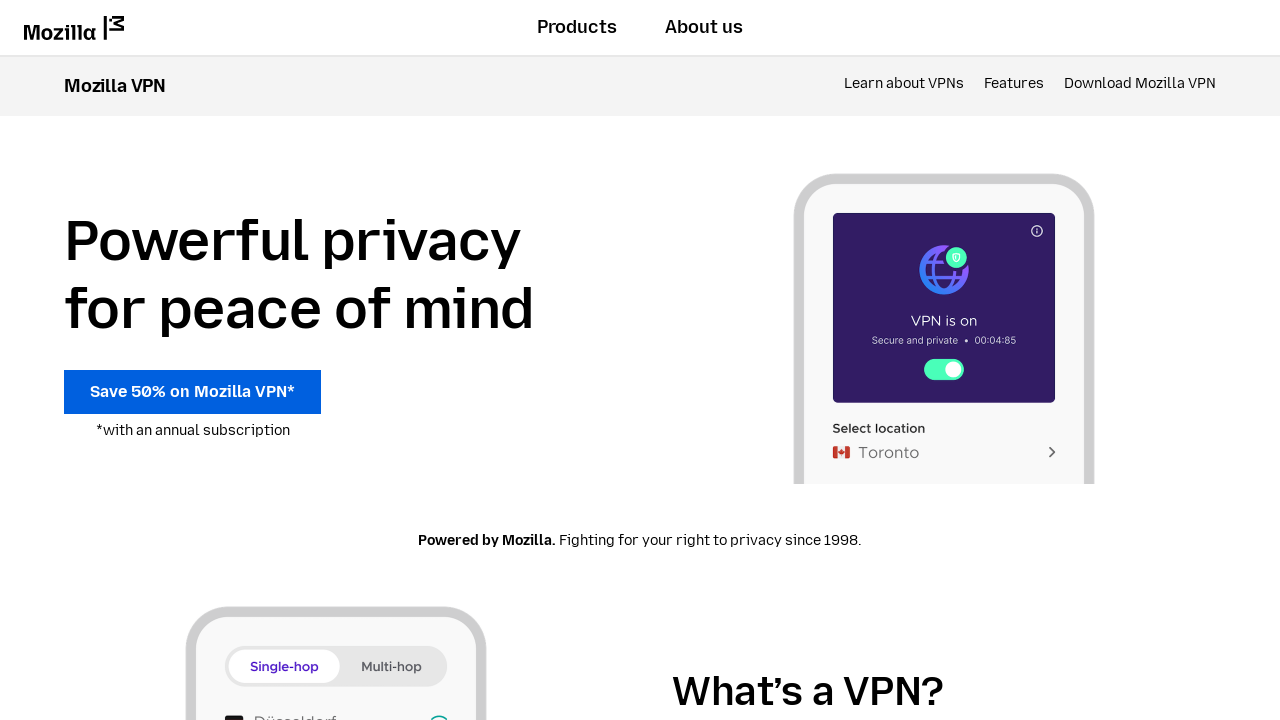

Clicked terms link in VPN footer at (640, 360) on .vpn-footer-list > li:nth-child(2) > a:nth-child(1)
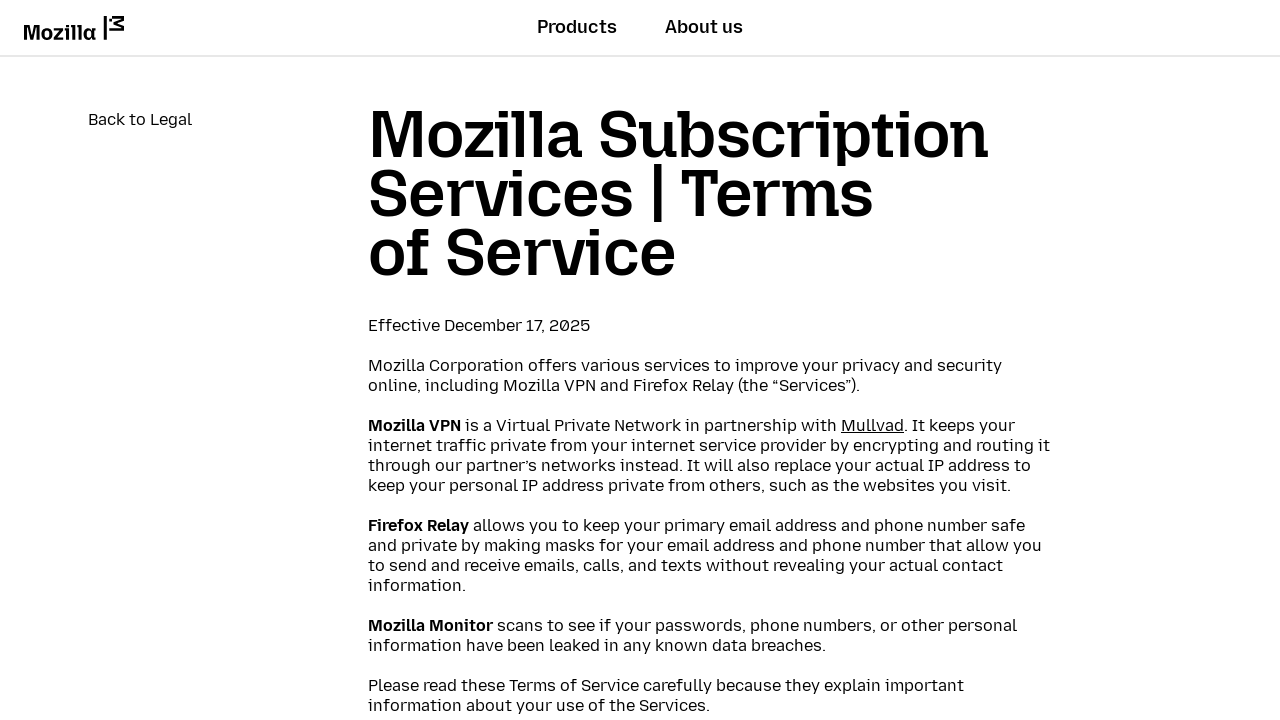

Waited for page to reach networkidle state after navigation
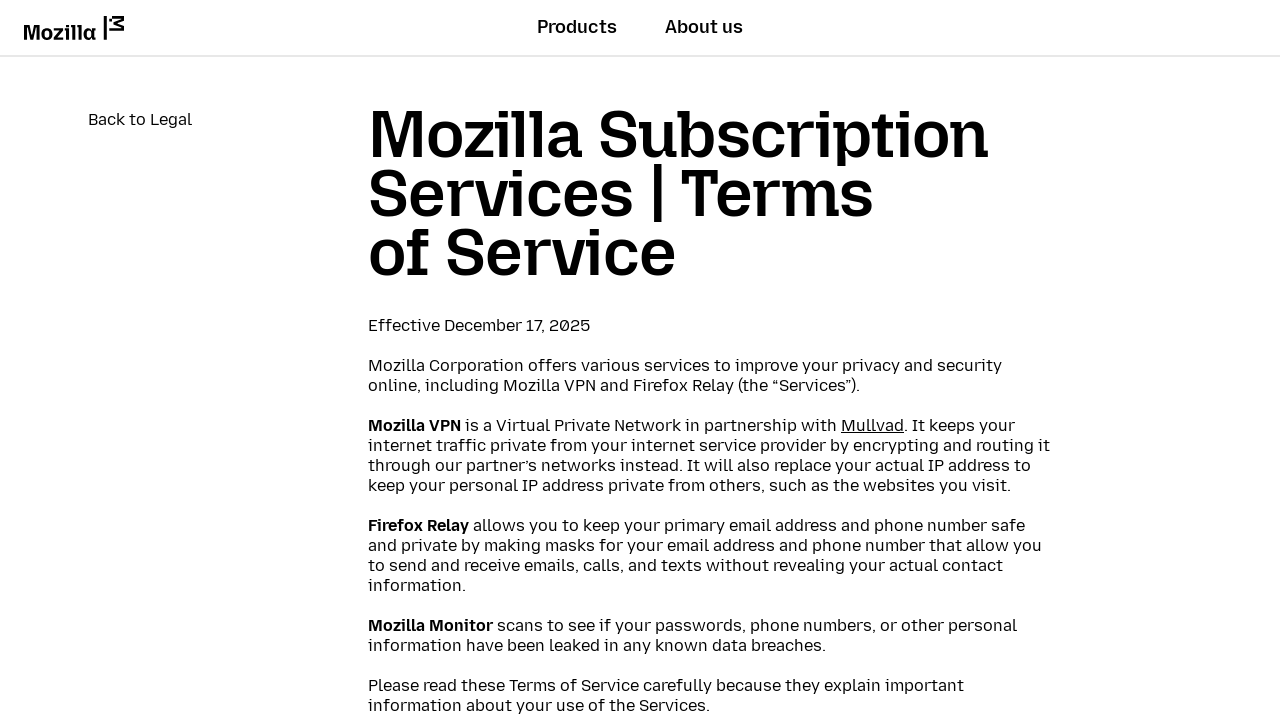

Verified main section header is visible on terms page
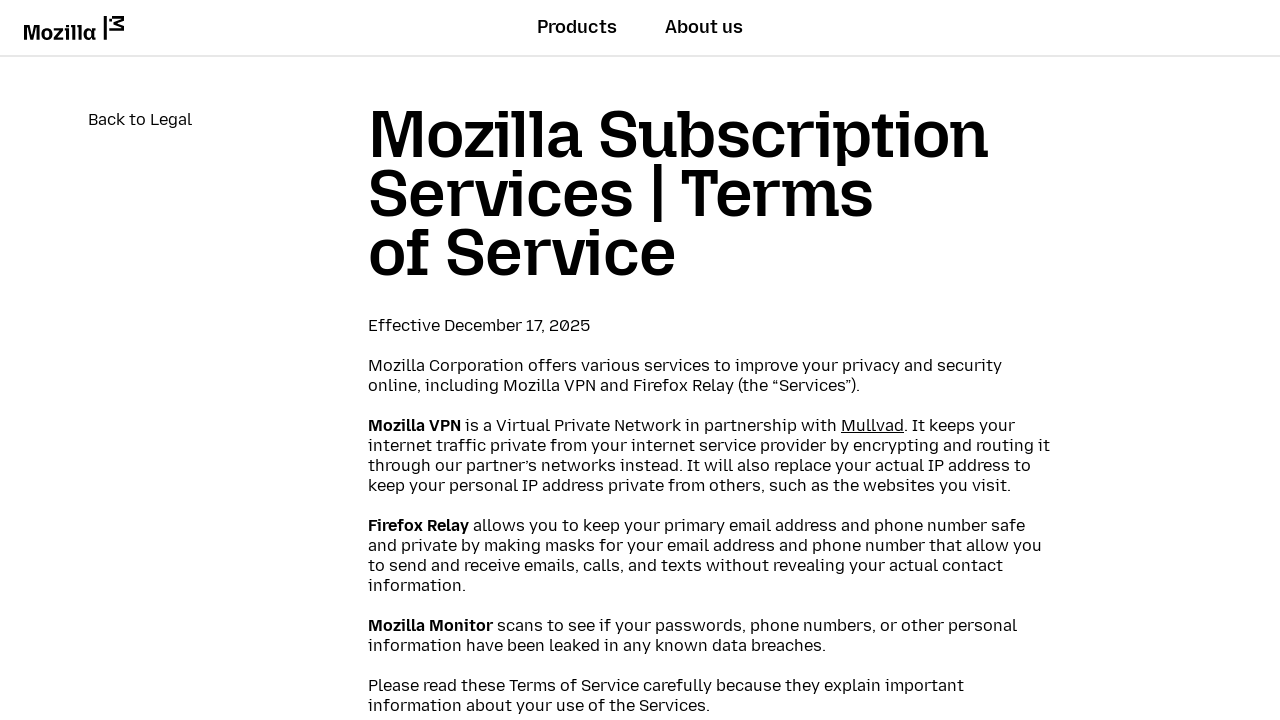

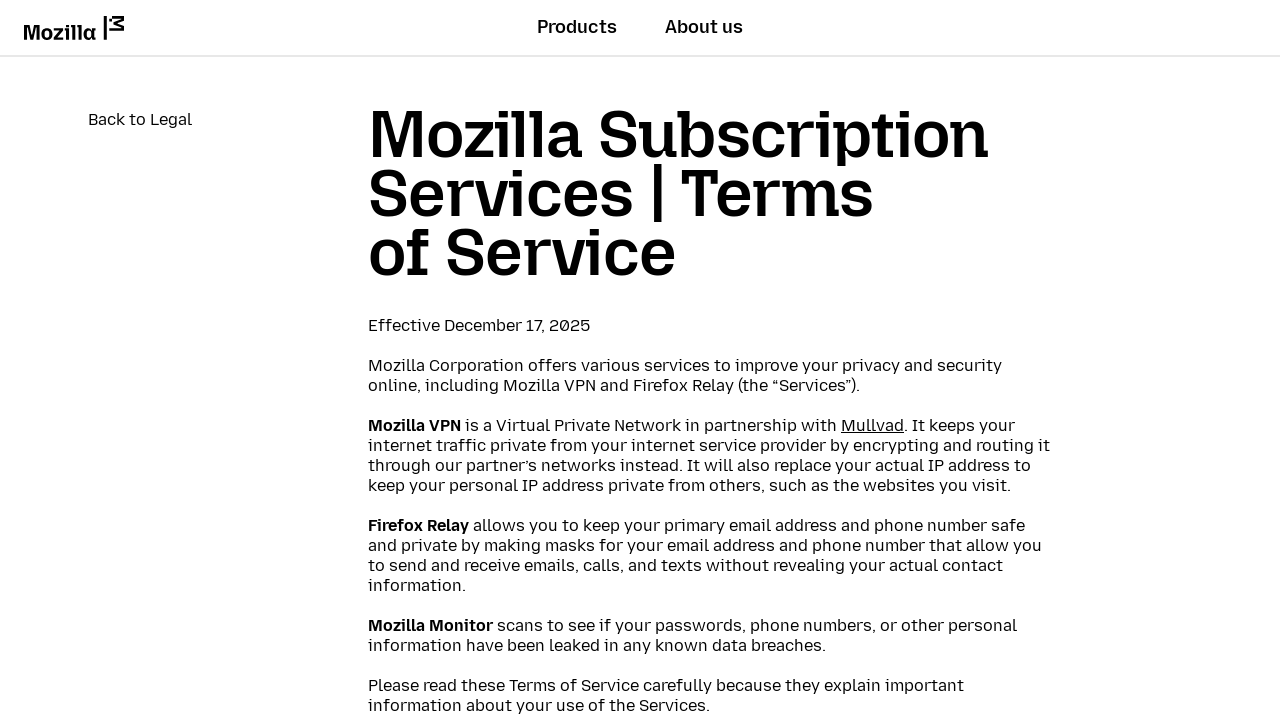